Gets page title and refreshes the page

Starting URL: https://www.walla.co.il

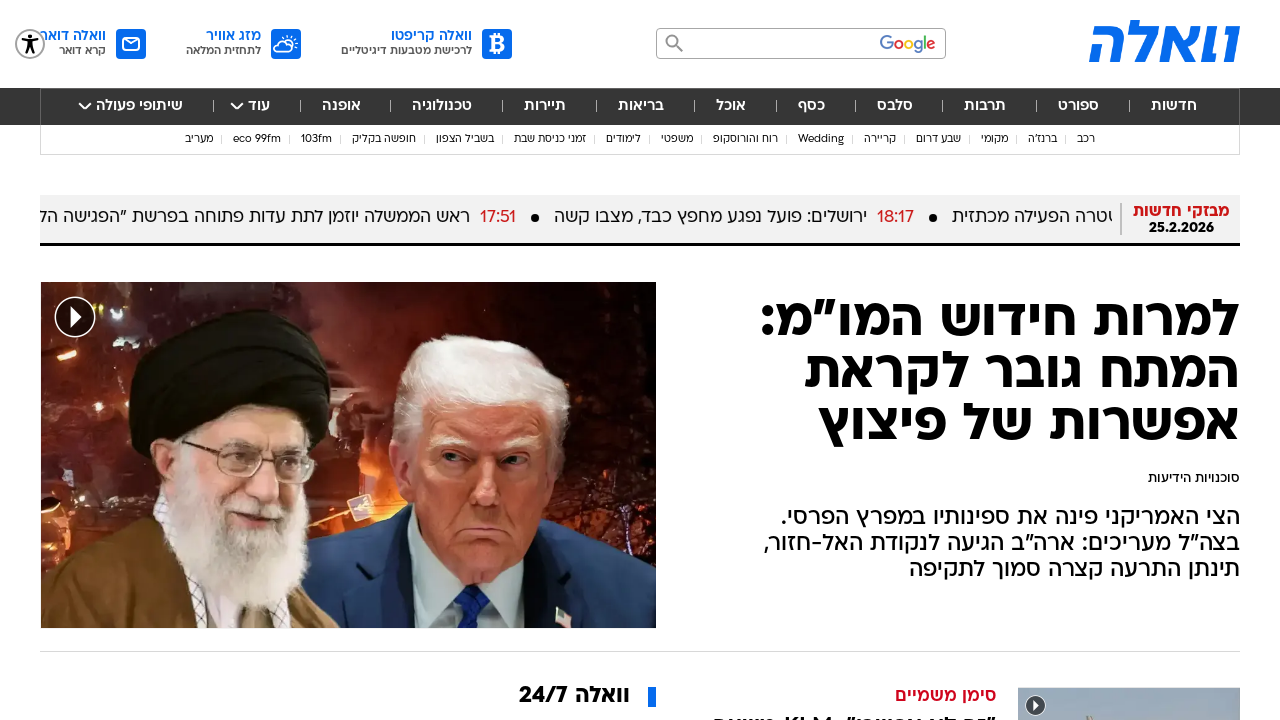

Retrieved page title from https://www.walla.co.il
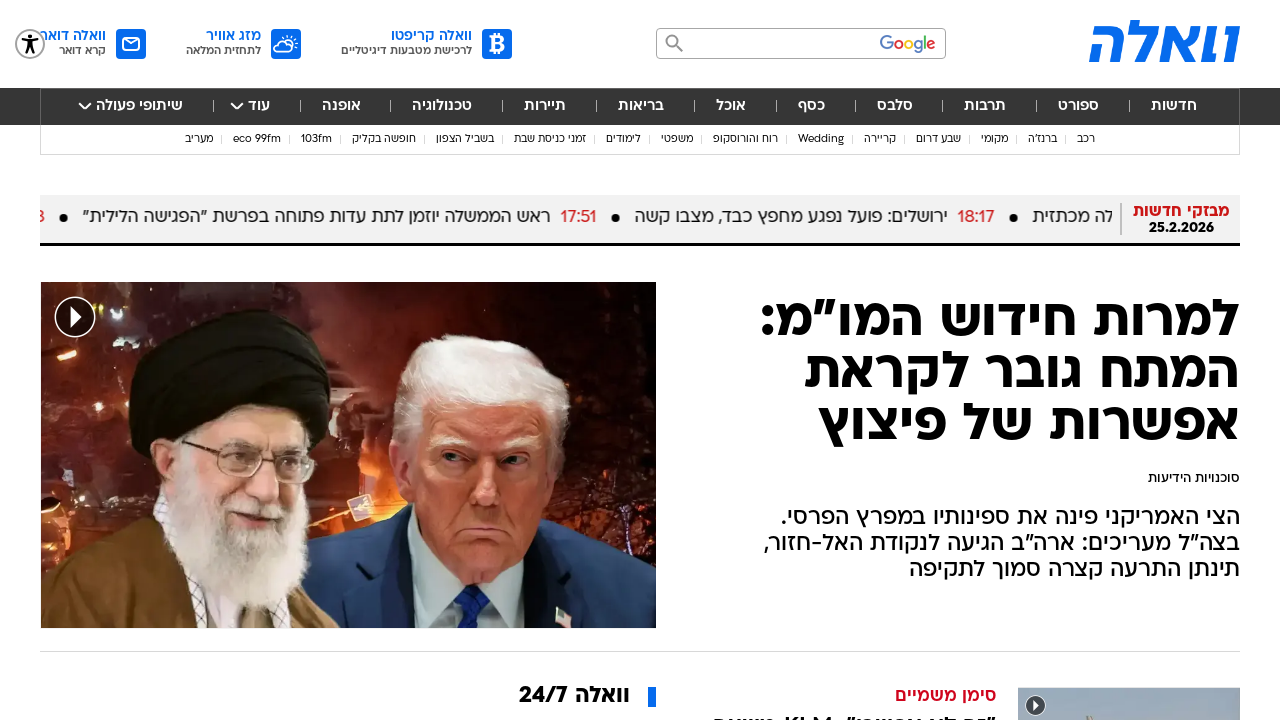

Refreshed the page
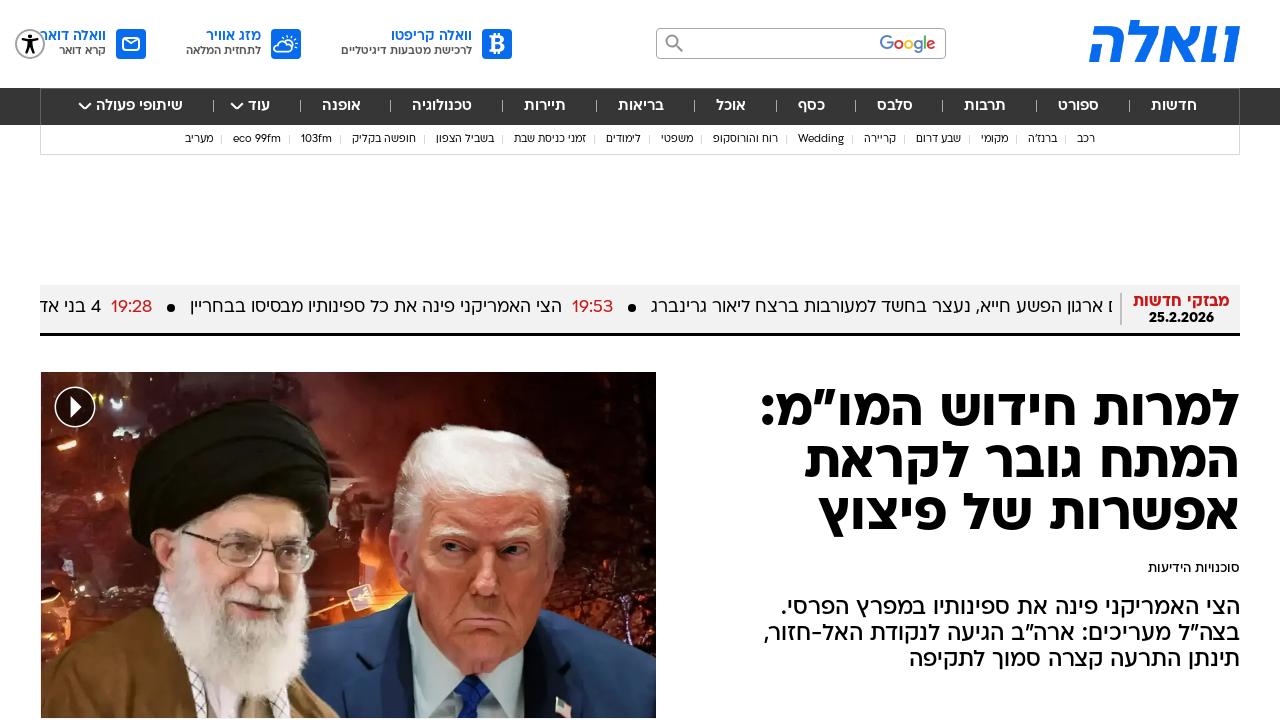

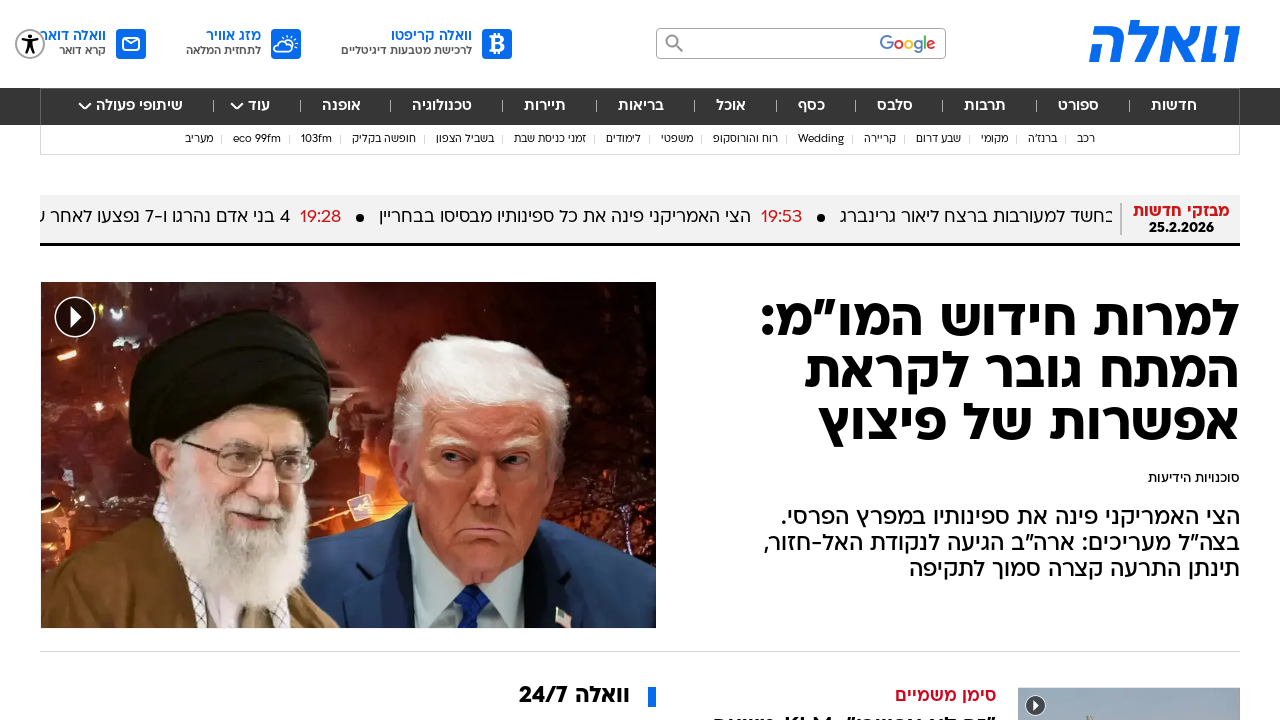